Tests mouse hover functionality on SpiceJet website by hovering over the SpiceClub menu item and clicking on "Our Program" option.

Starting URL: https://www.spicejet.com/

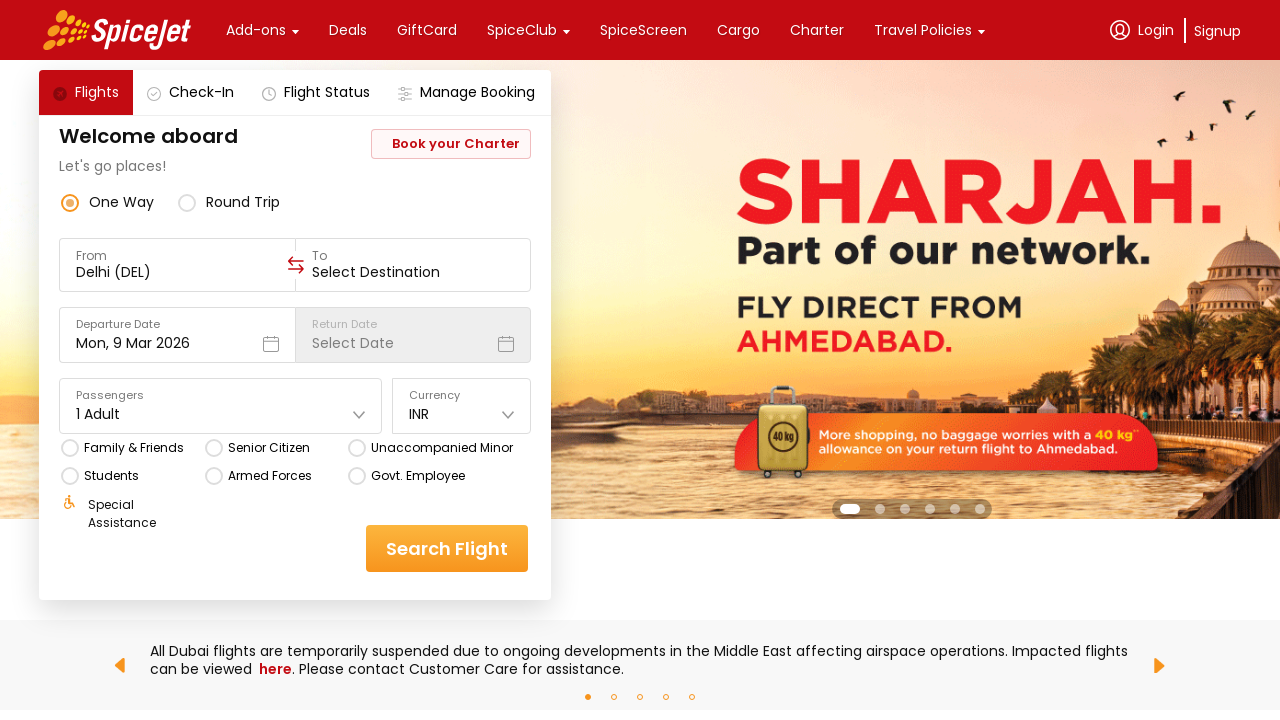

Hovered over SpiceClub menu item at (522, 30) on xpath=//div[@class='css-76zvg2 r-jwli3a r-ubezar r-16dba41 r-1pzd9i8'][normalize
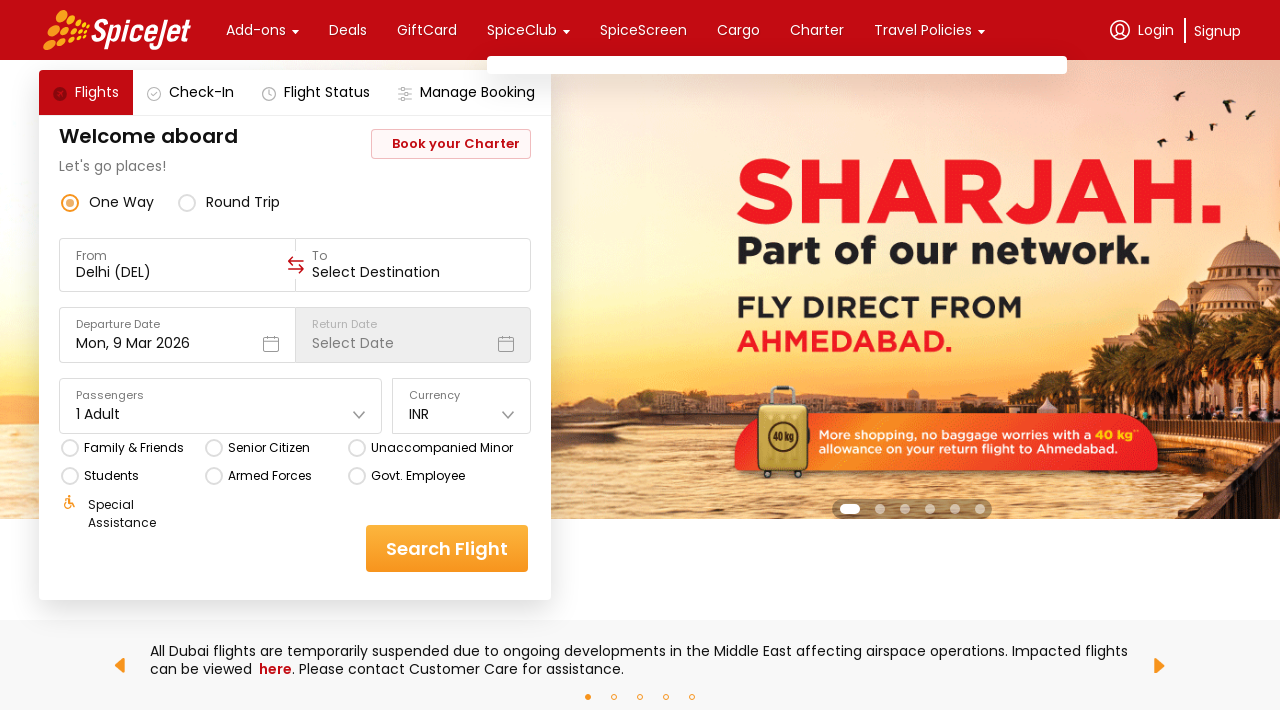

Clicked on 'Our Program' option at (601, 146) on internal:text="Our Program"i
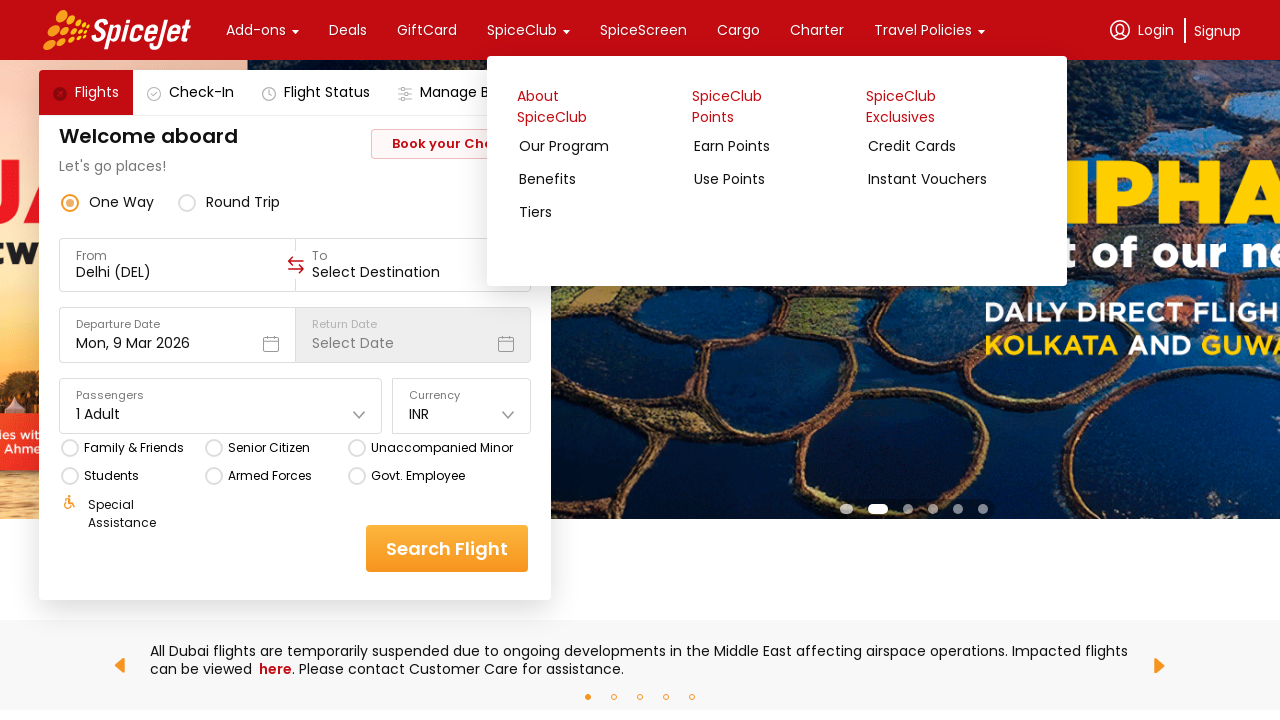

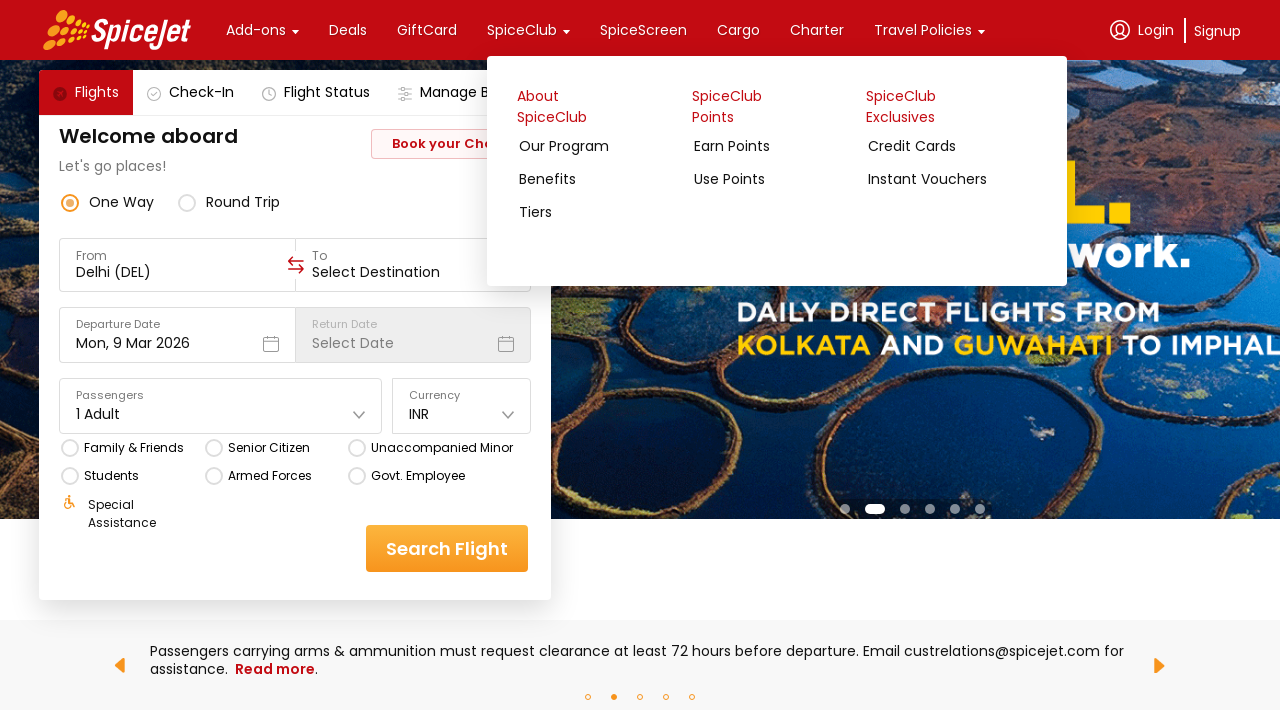